Tests that the YouTube Movies & Shows page loads correctly

Starting URL: https://www.youtube.com/feed/storefront

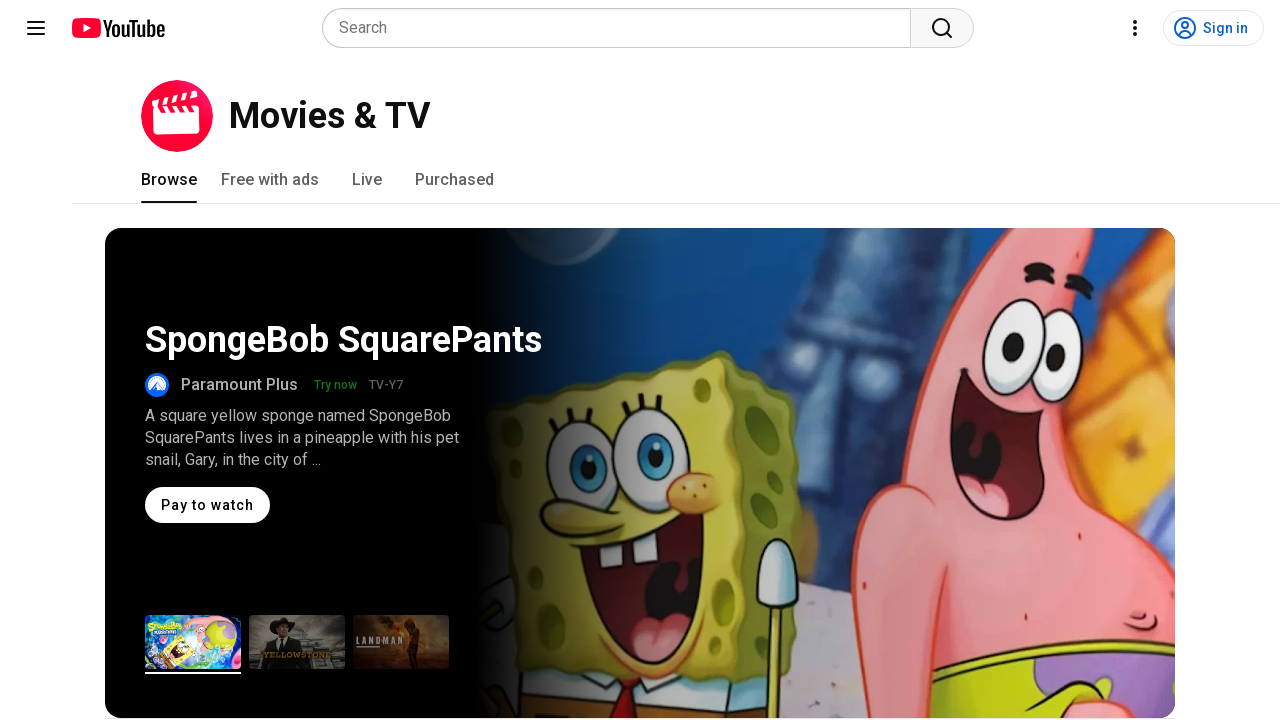

Waited for YouTube Movies & Shows storefront page to load
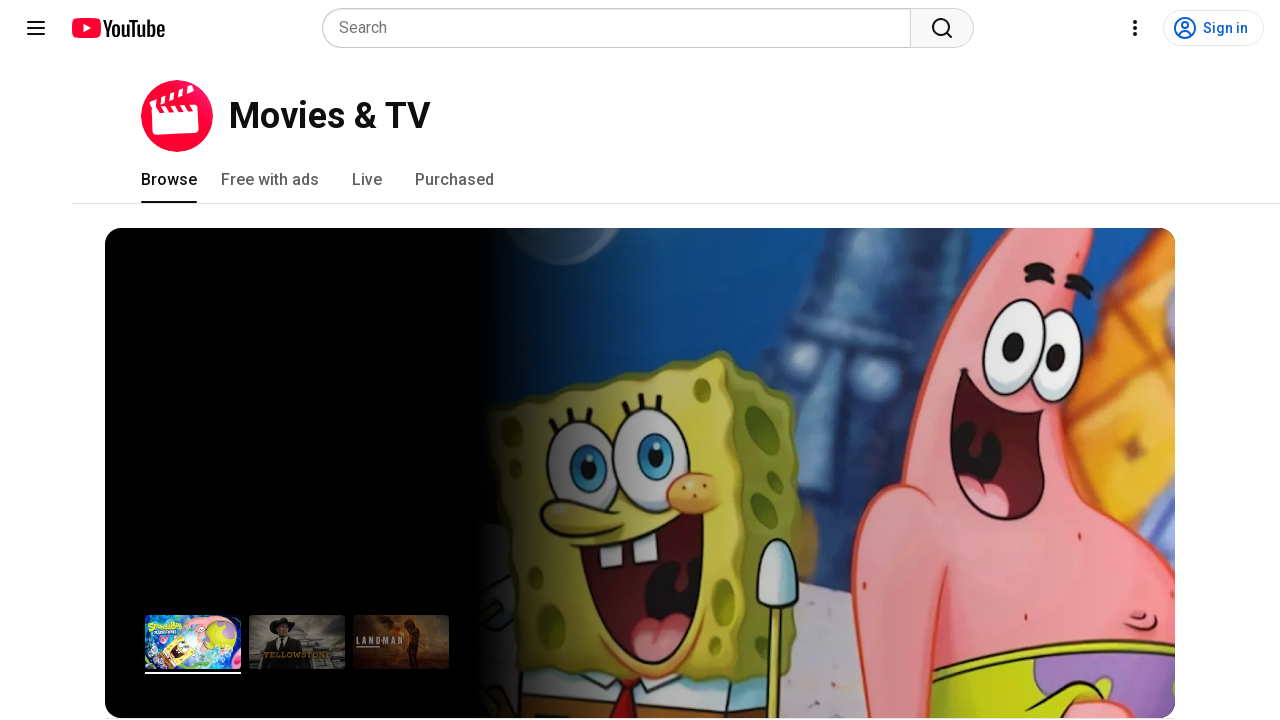

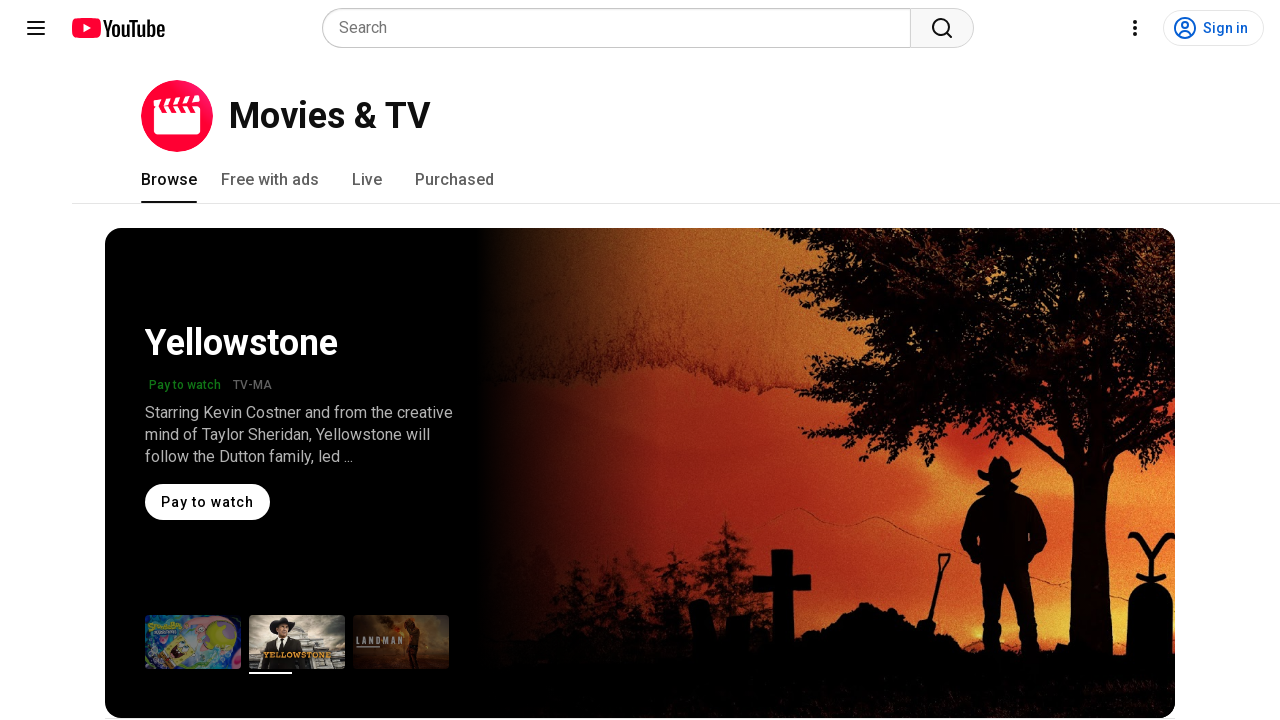